Tests JavaScript confirmation alert handling by clicking a button to trigger the alert, accepting it, and verifying the result message is displayed correctly on the page.

Starting URL: http://the-internet.herokuapp.com/javascript_alerts

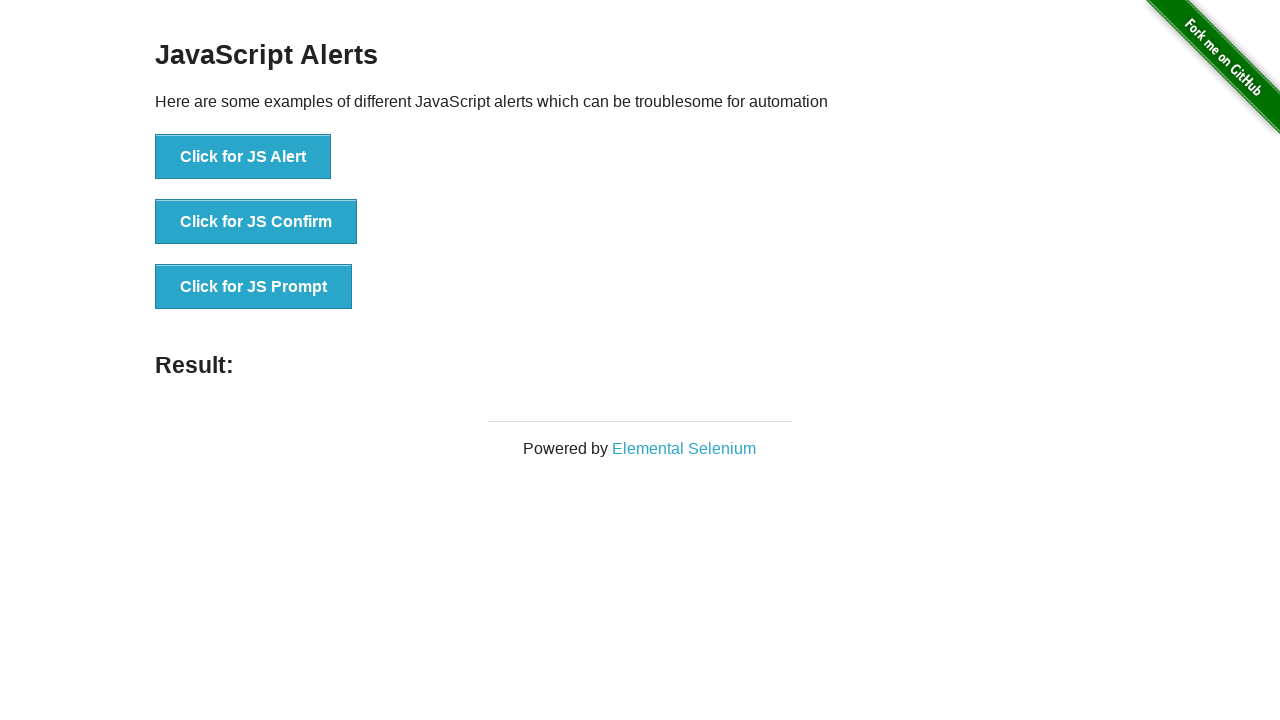

Clicked the second button to trigger JavaScript confirmation alert at (256, 222) on .example li:nth-child(2) button
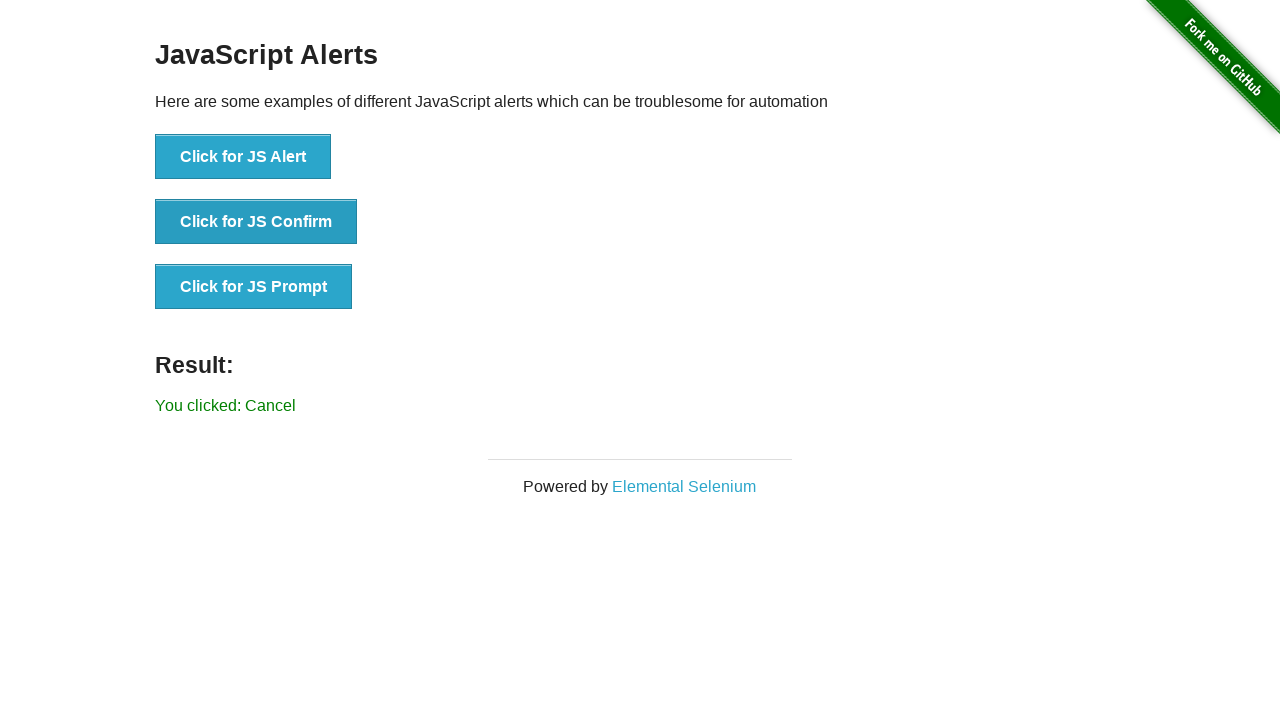

Set up dialog handler to accept confirmation alerts
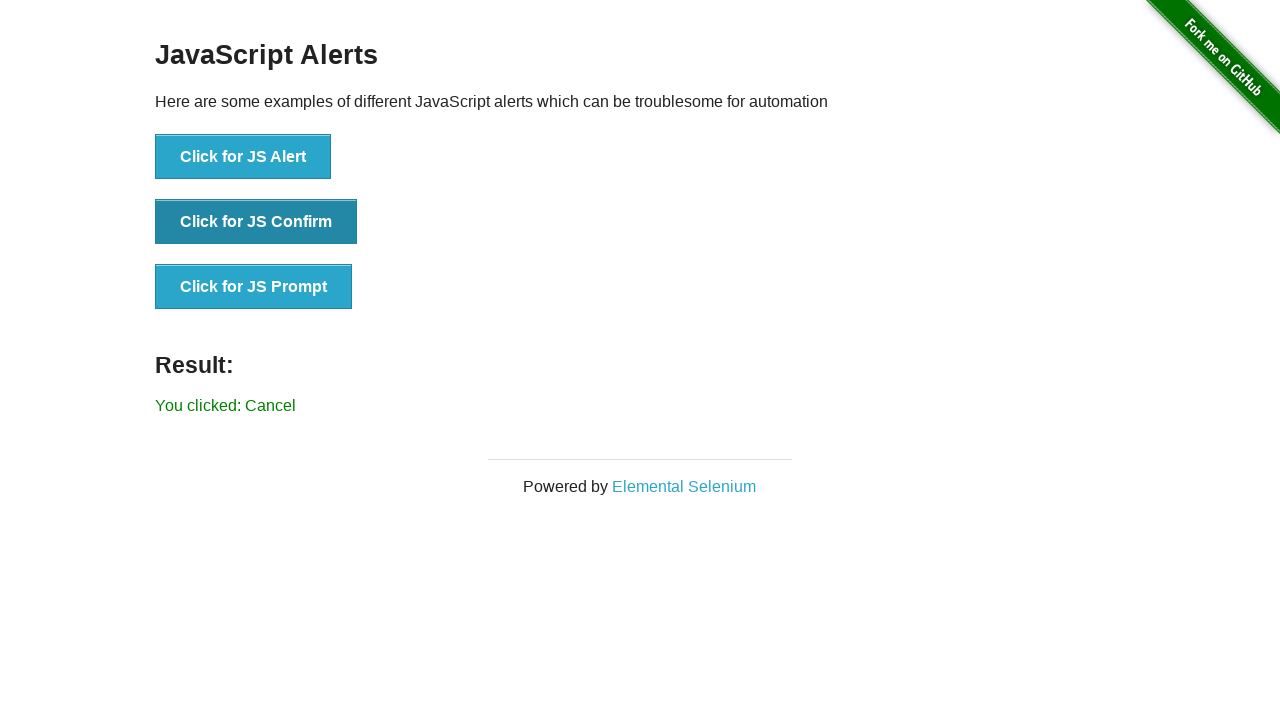

Clicked the second button again to trigger and handle the confirmation dialog at (256, 222) on .example li:nth-child(2) button
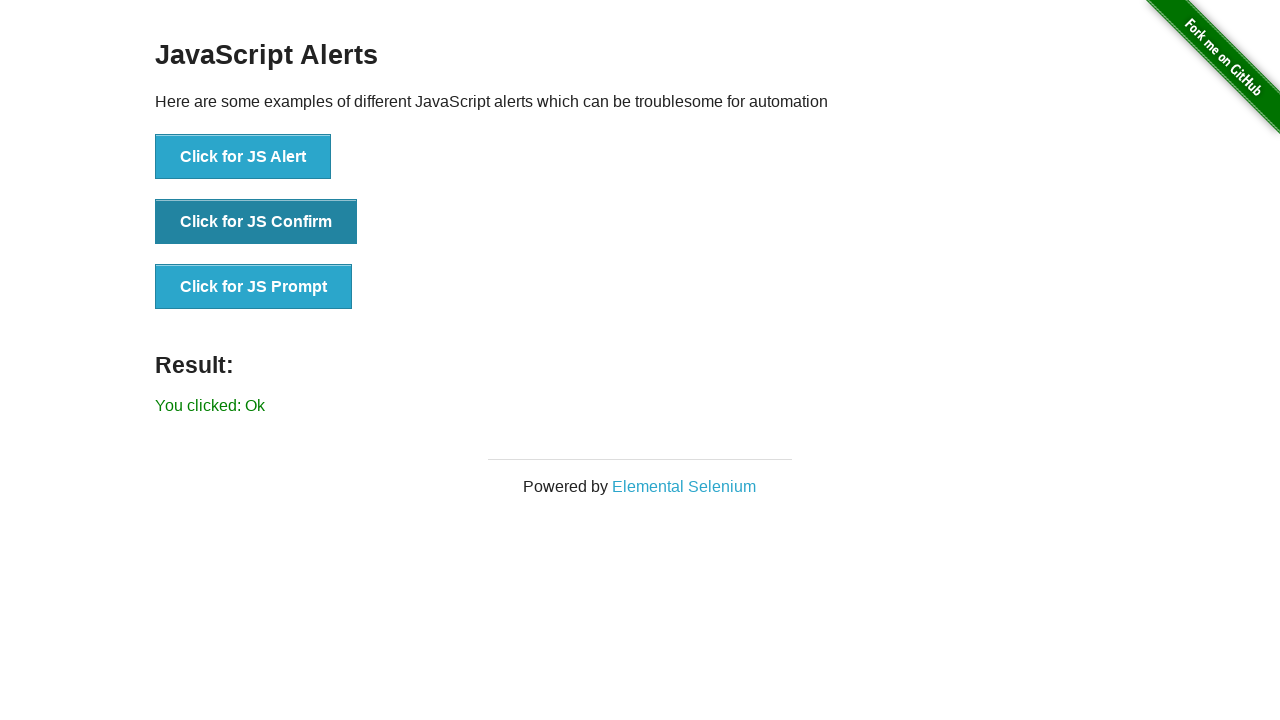

Result text element appeared on the page
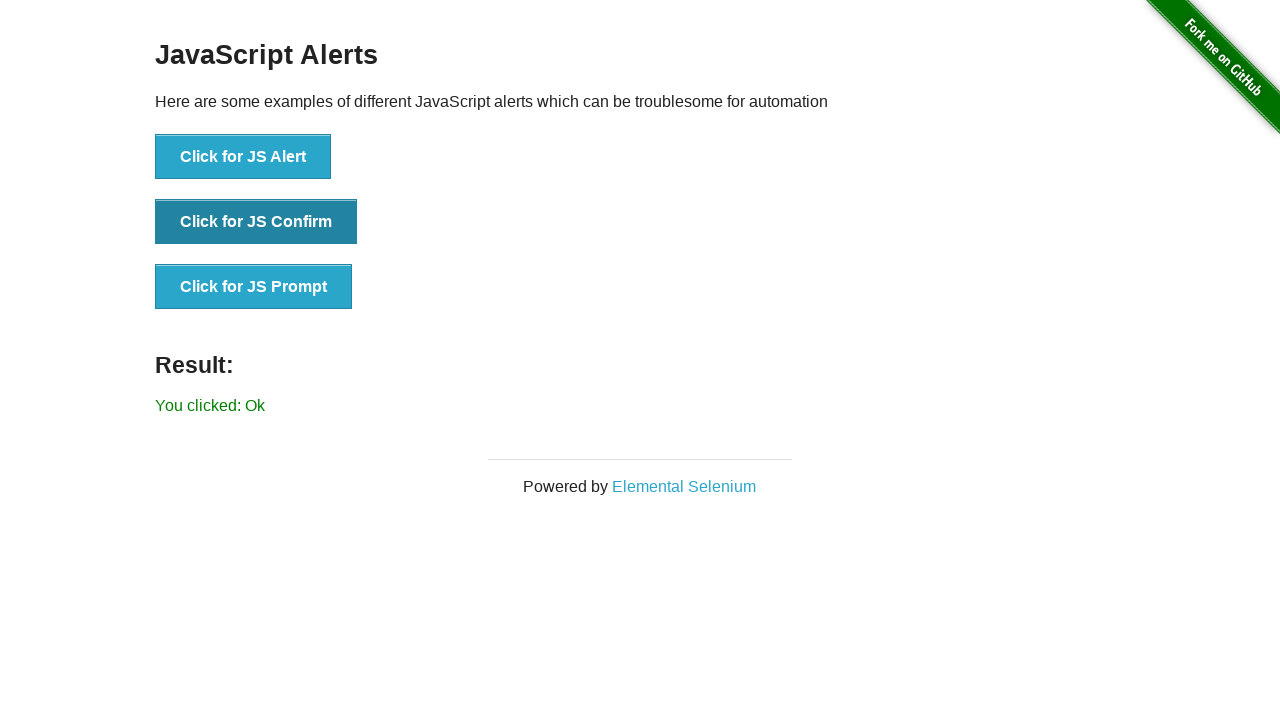

Retrieved result text content
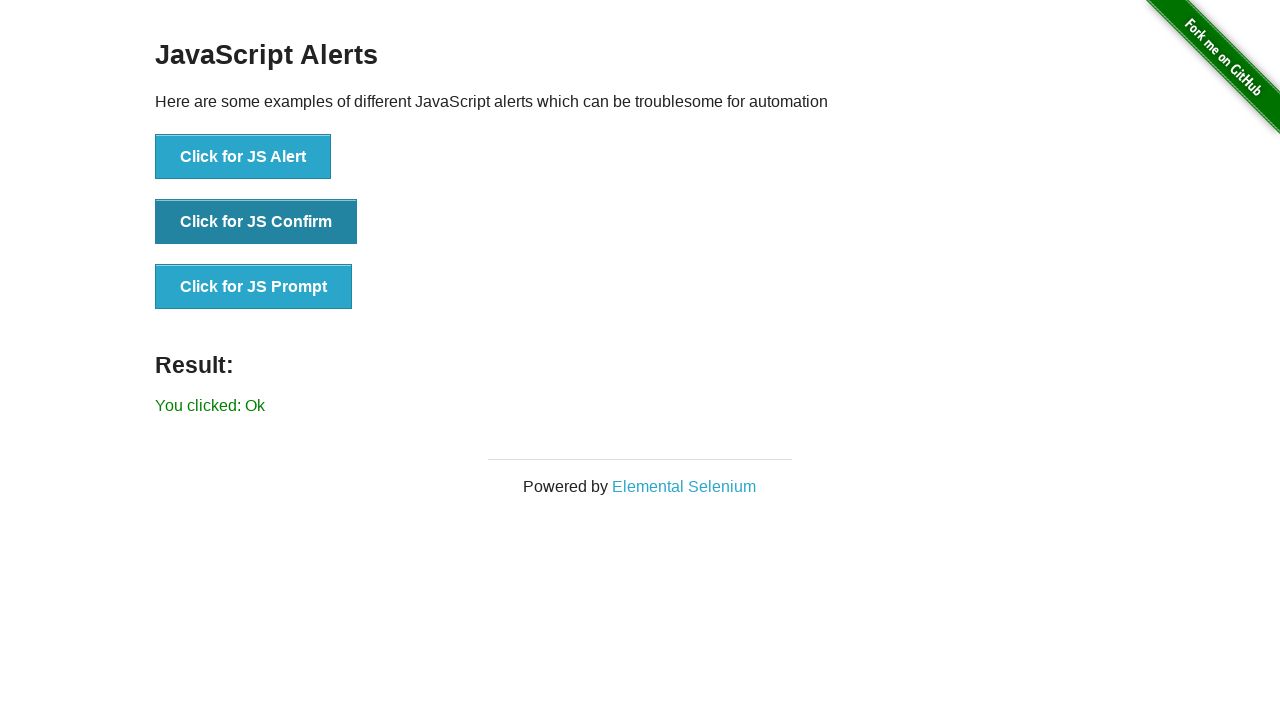

Verified result text is 'You clicked: Ok'
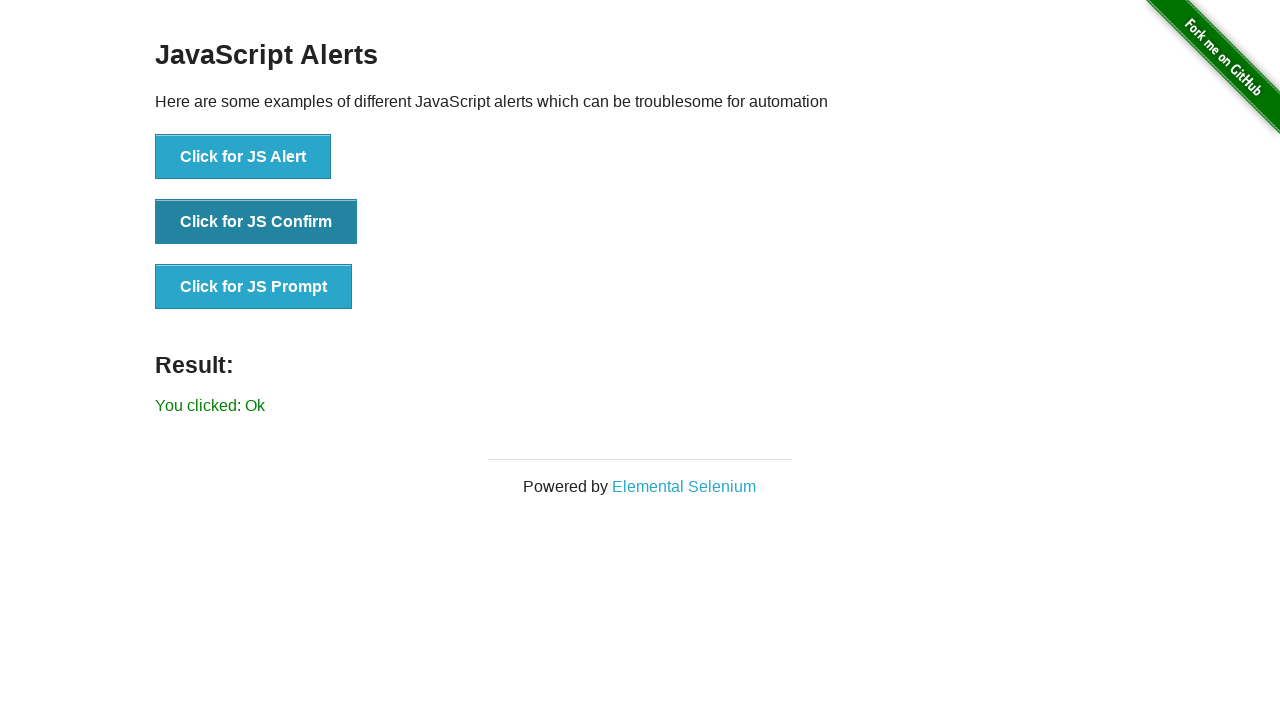

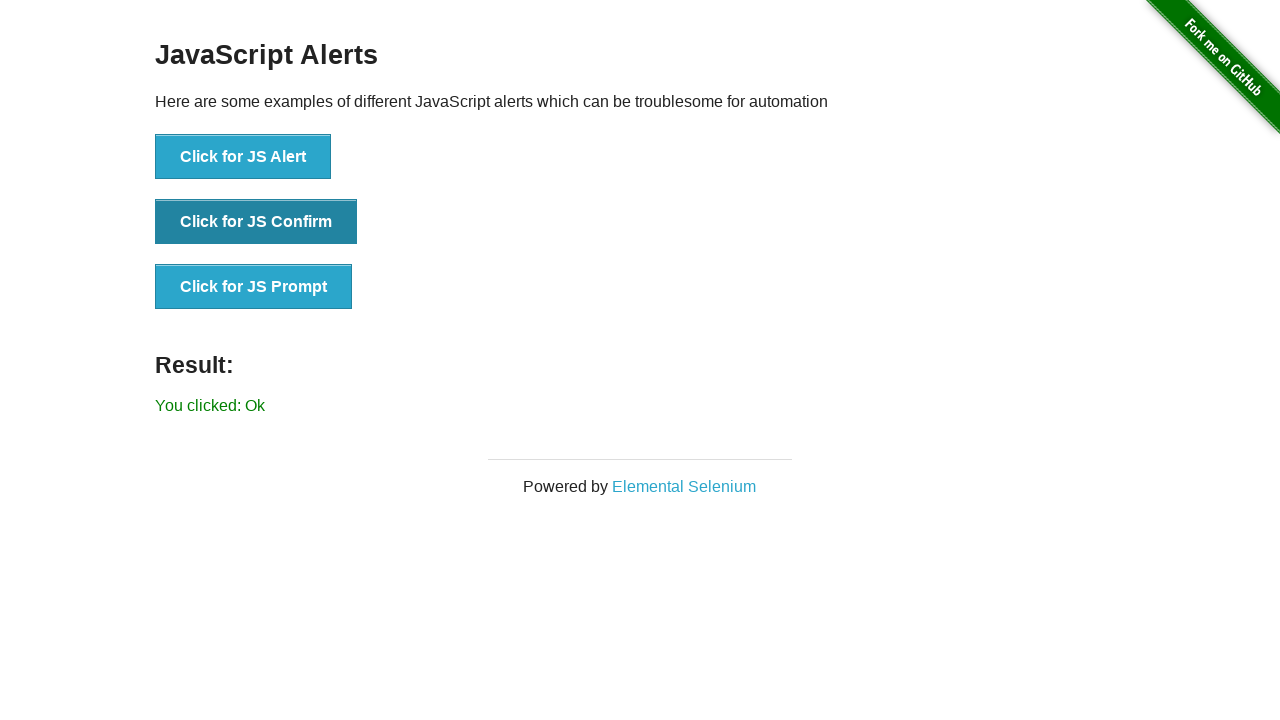